Tests dynamic checkbox control by clicking a button to remove/hide the checkbox and verifying it becomes invisible

Starting URL: https://v1.training-support.net/selenium/dynamic-controls

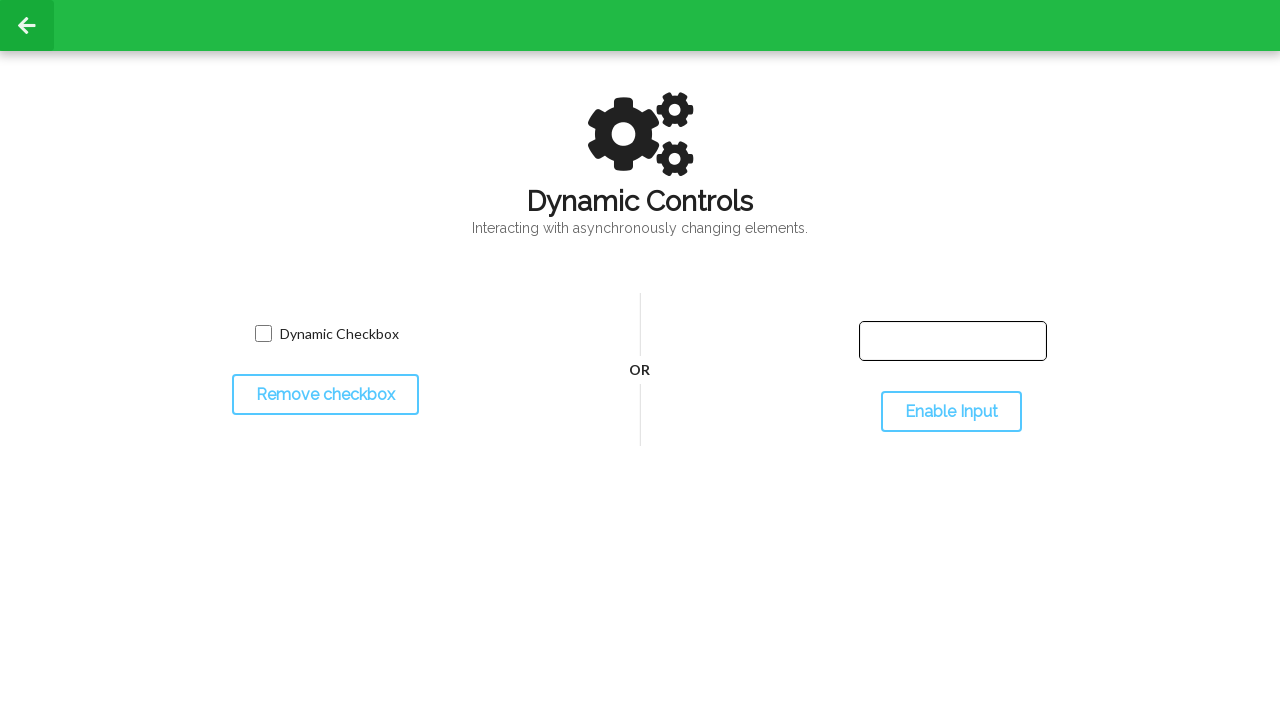

Clicked 'Remove checkbox' button at (325, 395) on button:has-text('Remove checkbox')
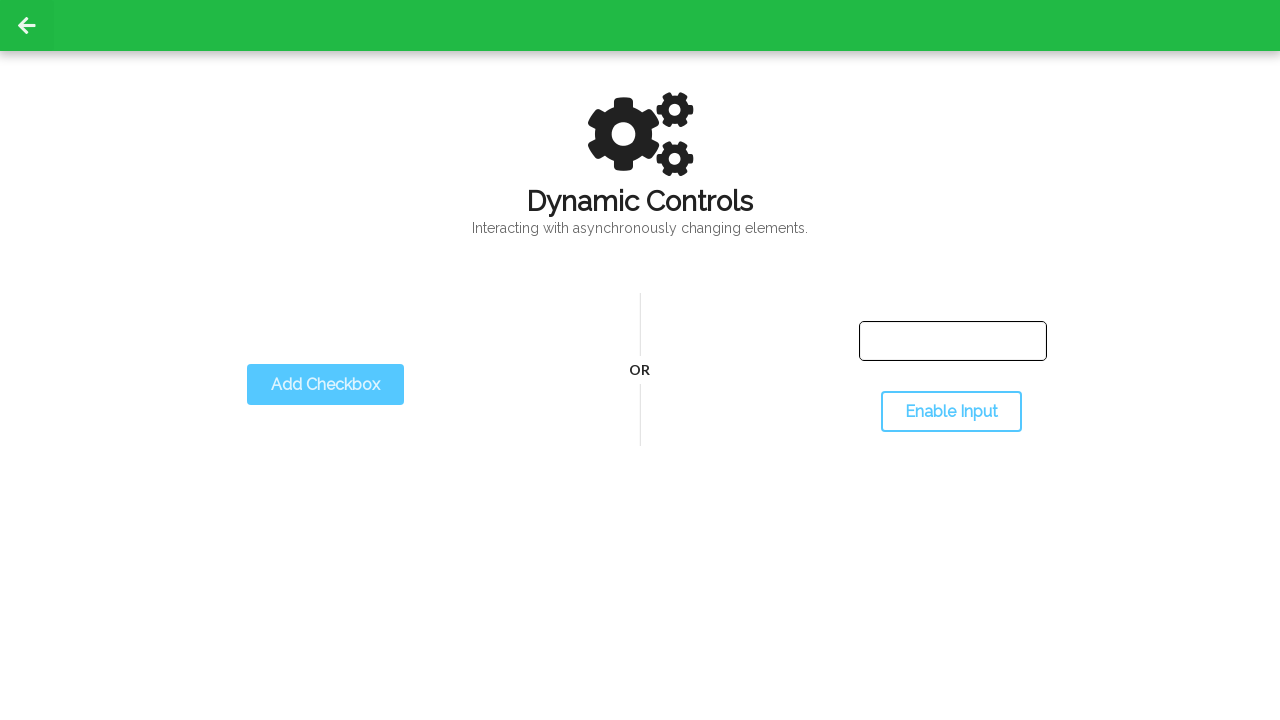

Checkbox element became hidden/invisible
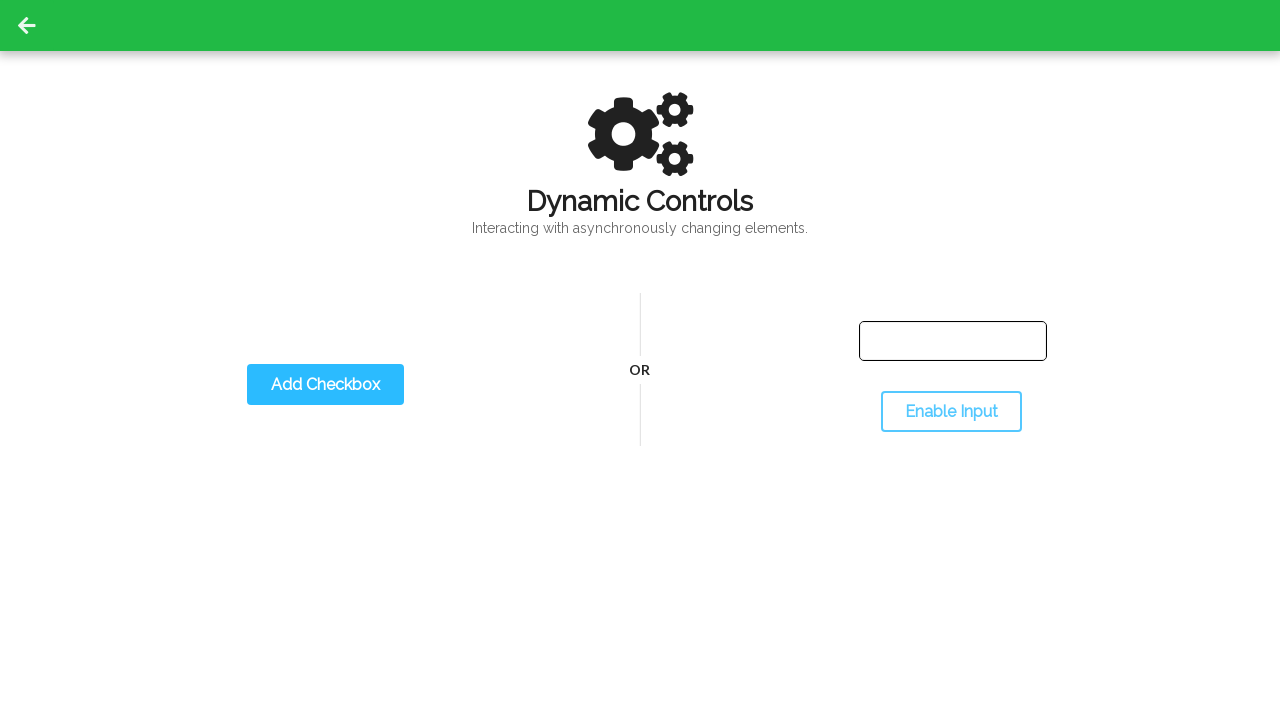

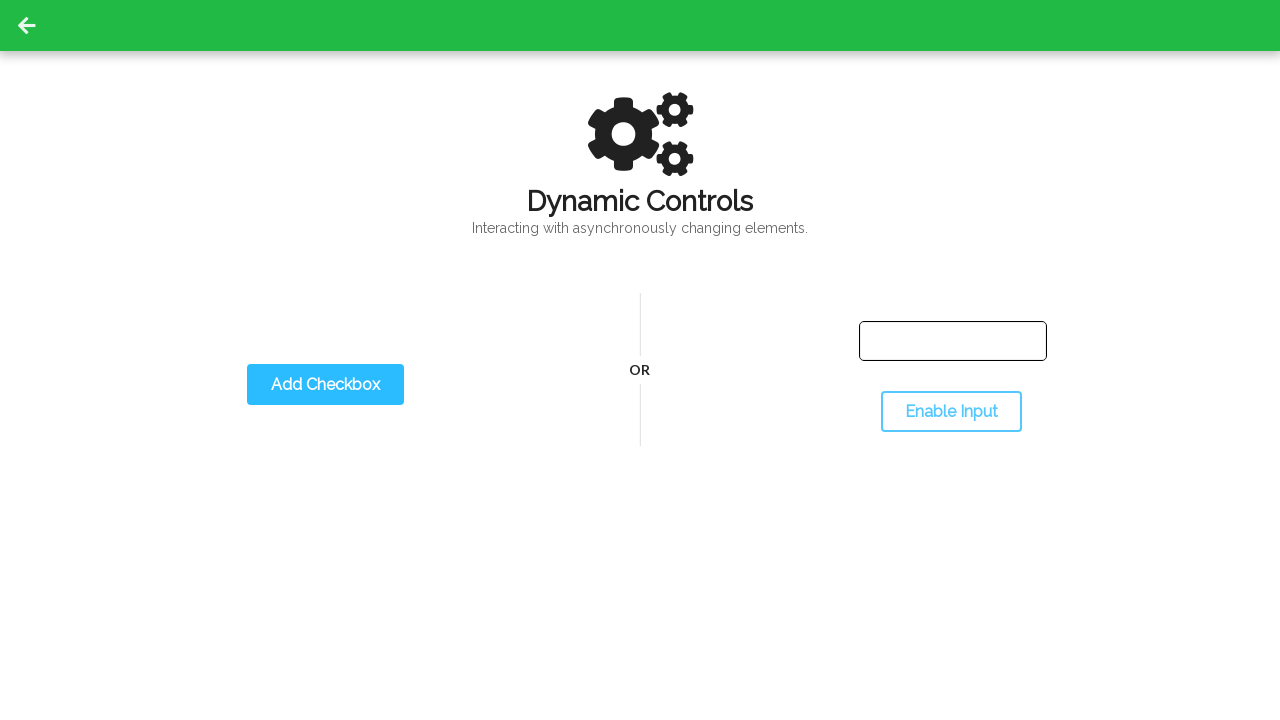